Tests checkbox functionality by selecting multiple checkboxes and verifying the result message displays the correct selected options

Starting URL: https://acctabootcamp.github.io/site/examples/actions

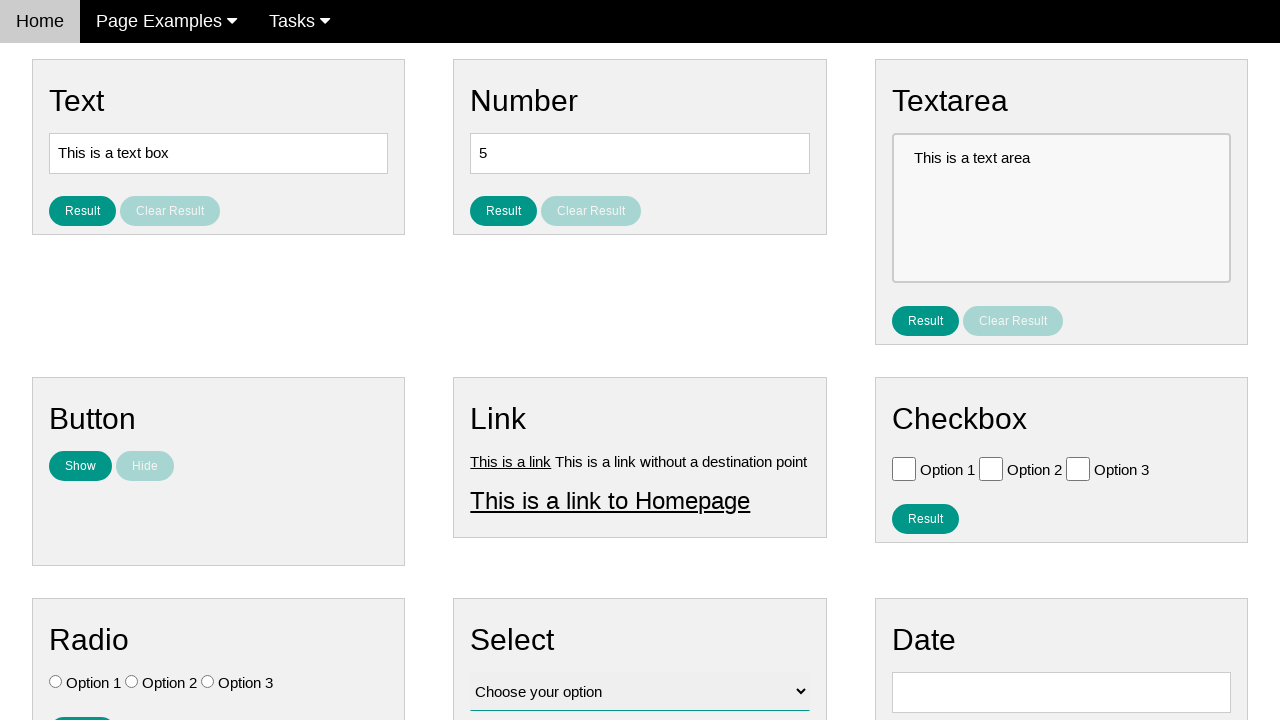

Clicked 'Option 2' checkbox at (991, 468) on #vfb-6-1
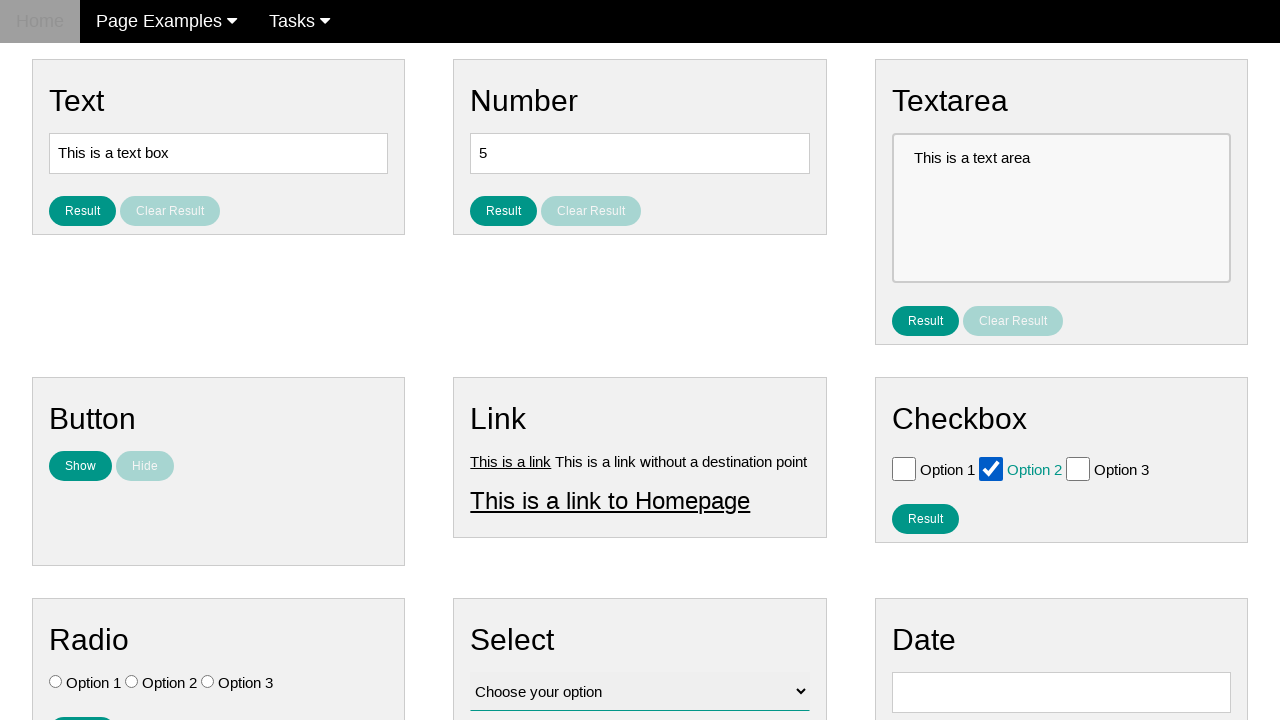

Clicked 'Option 3' checkbox at (1078, 468) on #vfb-6-2
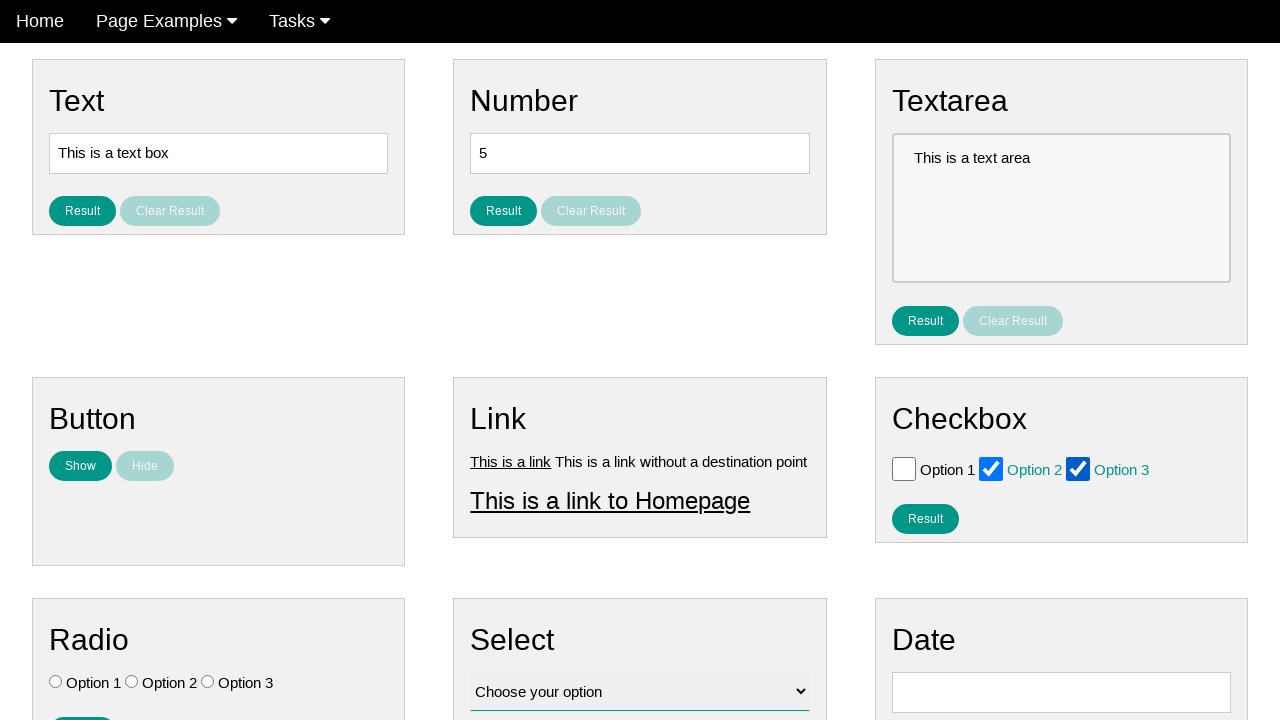

Clicked the result button for checkbox at (925, 518) on #result_button_checkbox
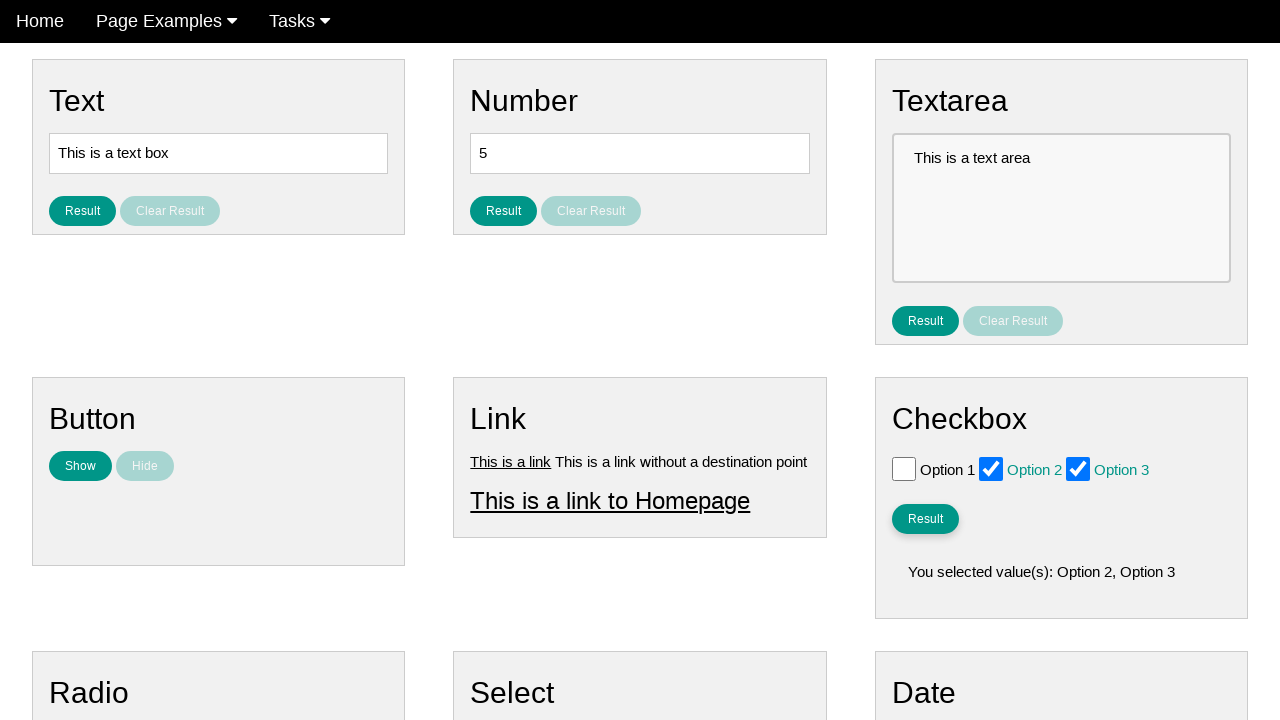

Result message displayed with selected checkbox options
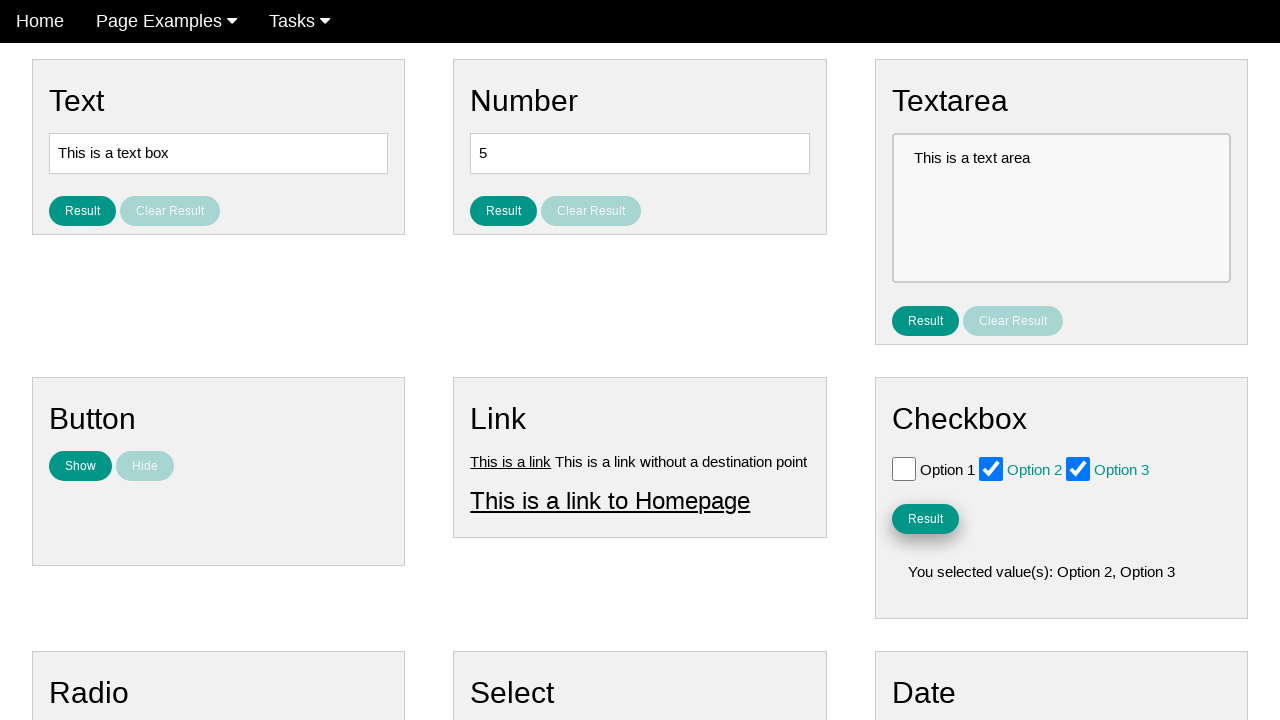

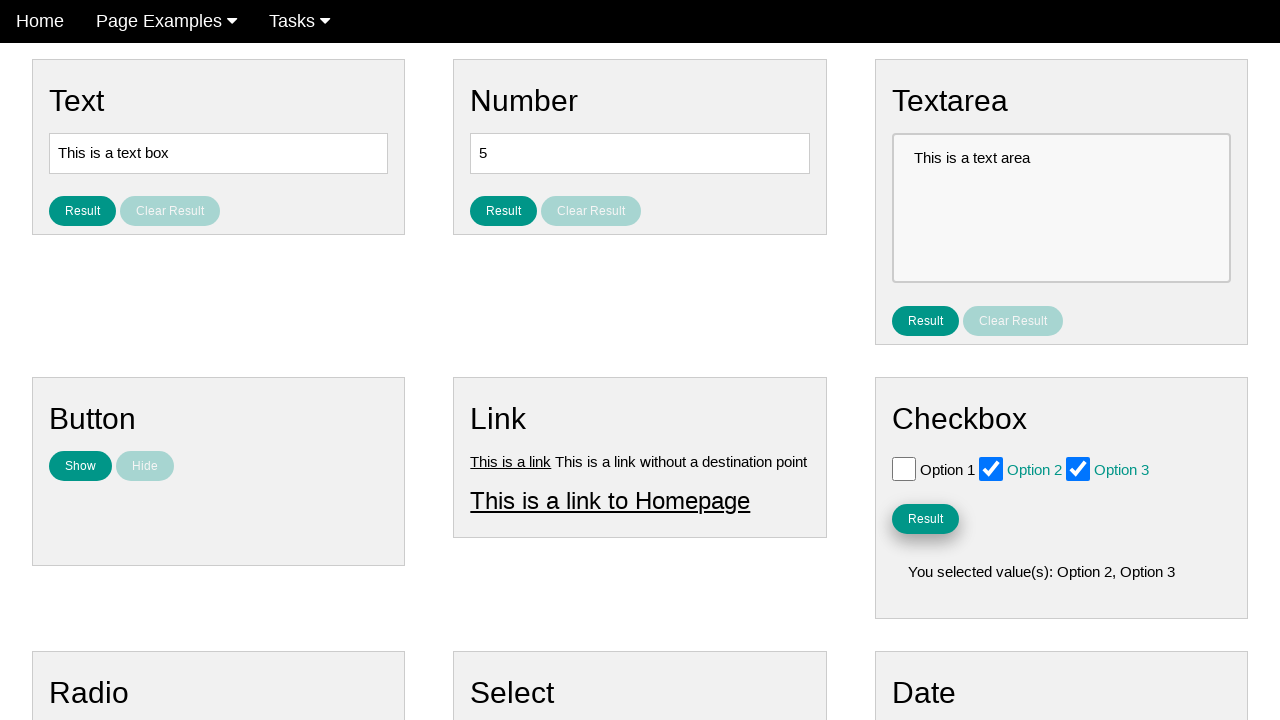